Tests that the text input field is cleared after adding a todo item

Starting URL: https://demo.playwright.dev/todomvc

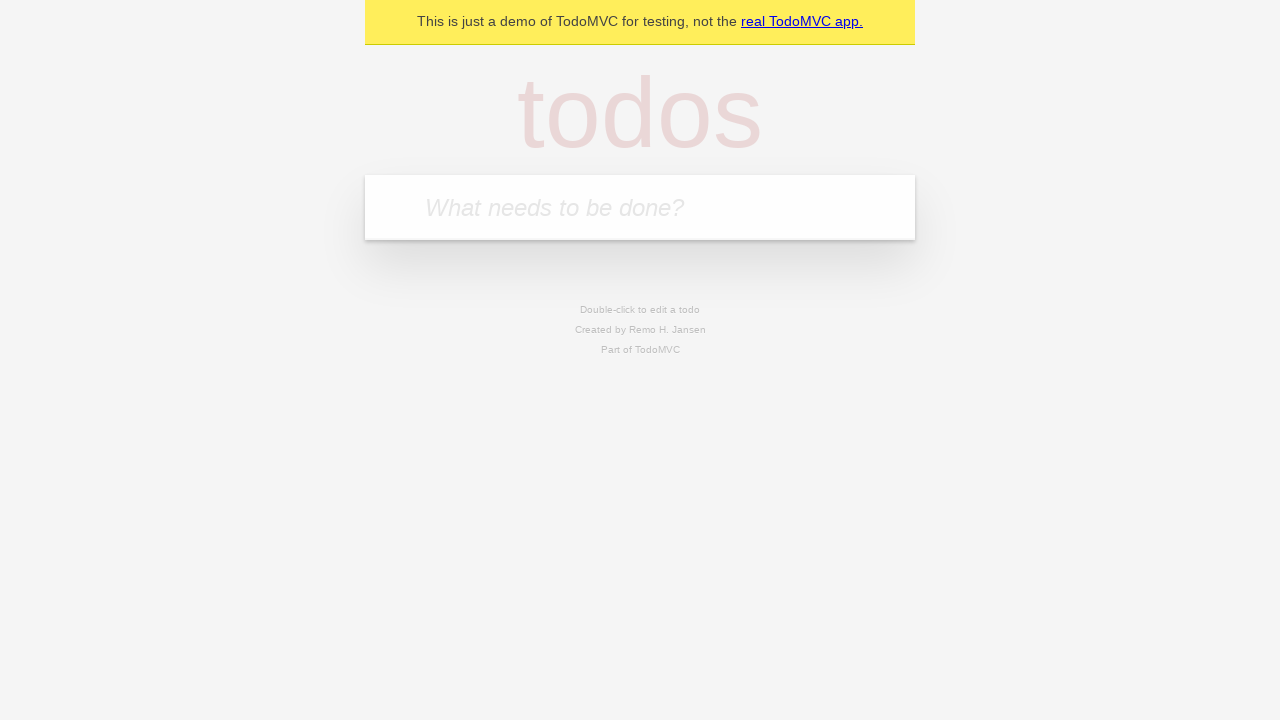

Located the todo input field with placeholder 'What needs to be done?'
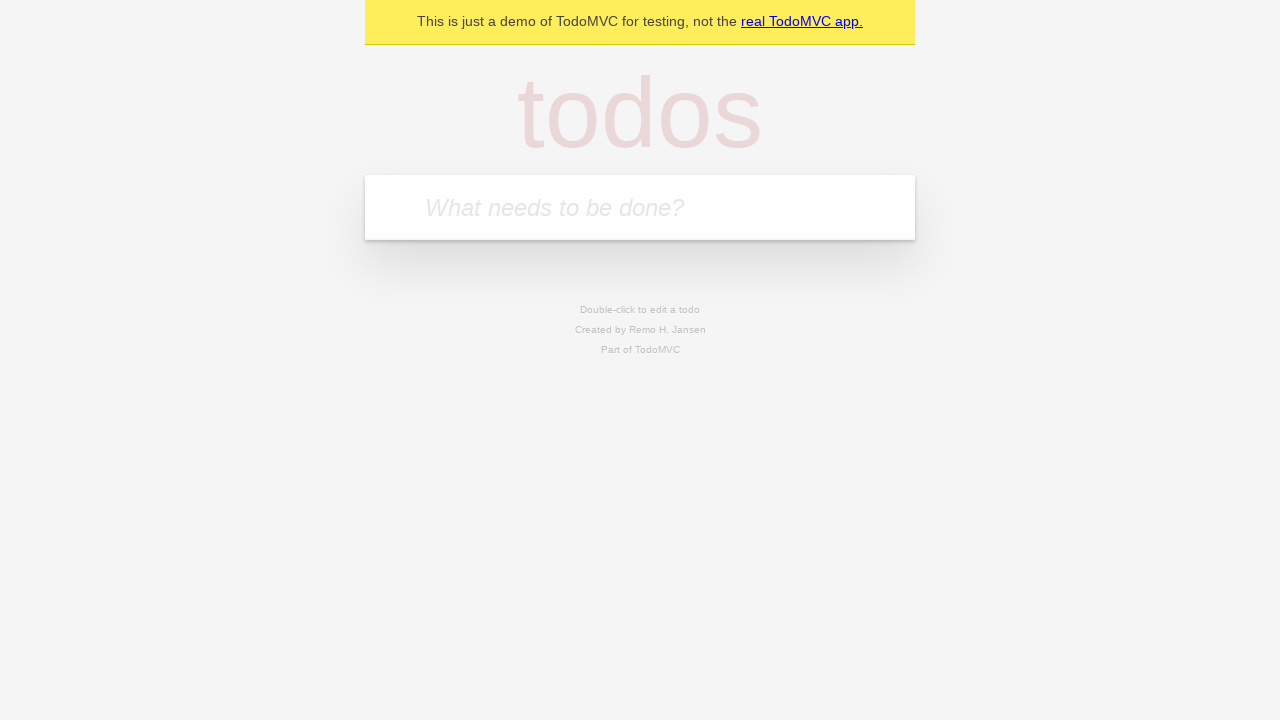

Filled todo input field with 'watch deck the halls' on internal:attr=[placeholder="What needs to be done?"i]
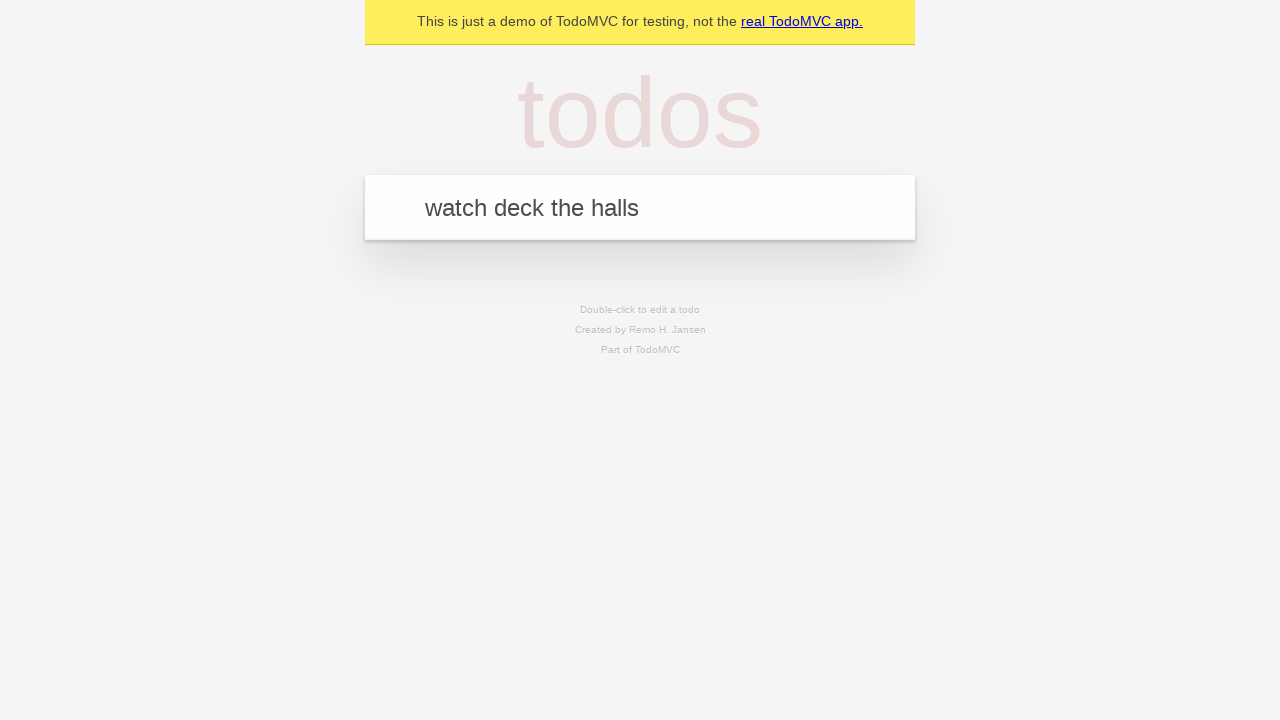

Pressed Enter to add the todo item on internal:attr=[placeholder="What needs to be done?"i]
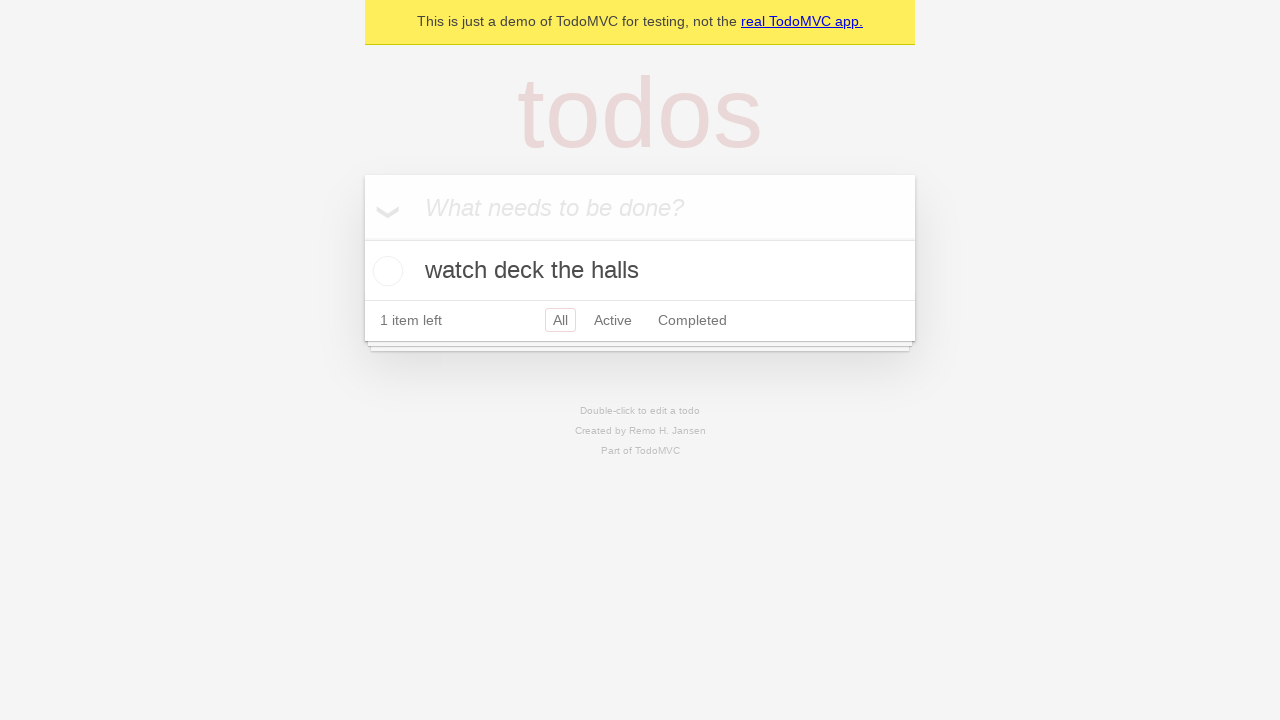

Todo item appeared in the list
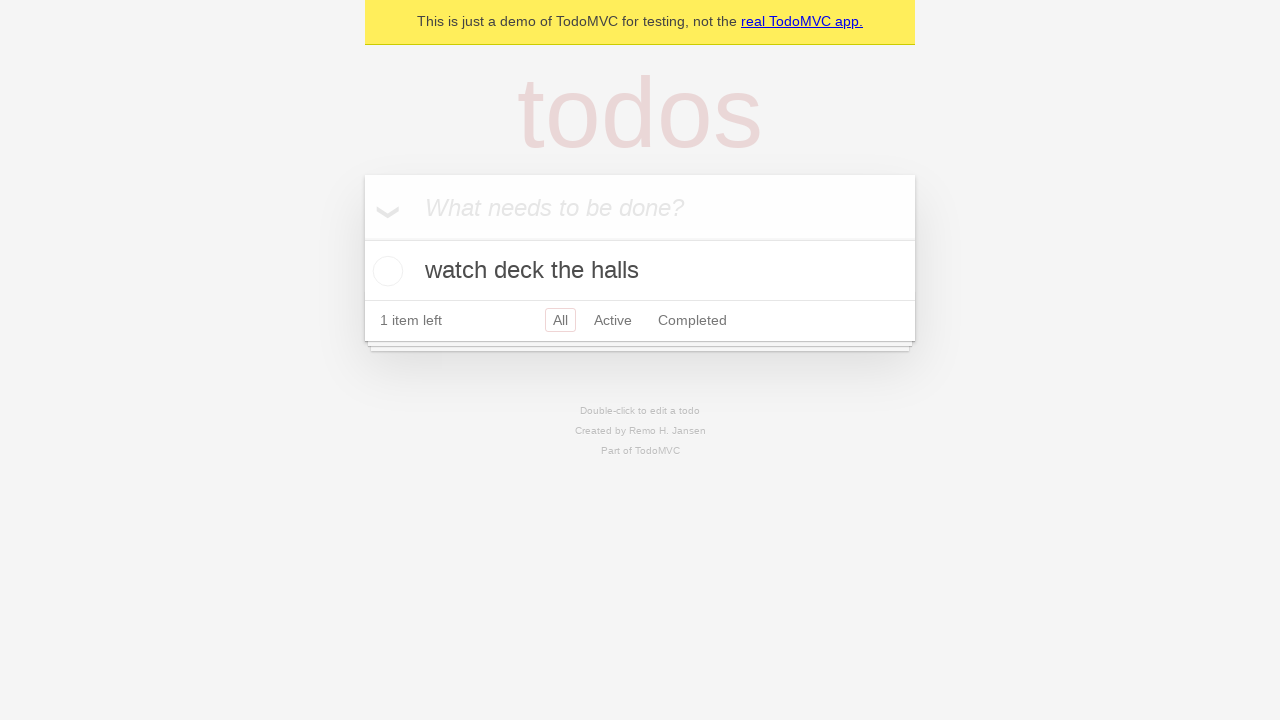

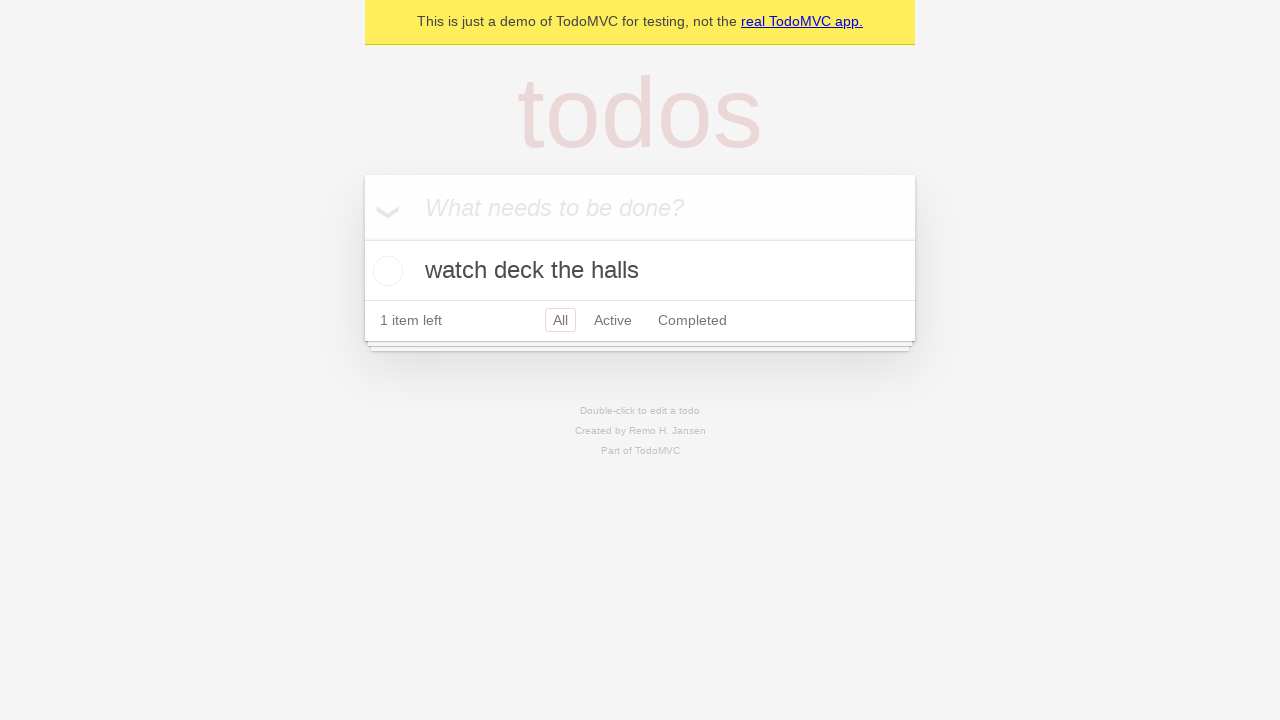